Tests browser navigation commands by navigating to two different URLs and then using back and forward navigation to verify the browser history functionality.

Starting URL: https://demo.nopcommerce.com/

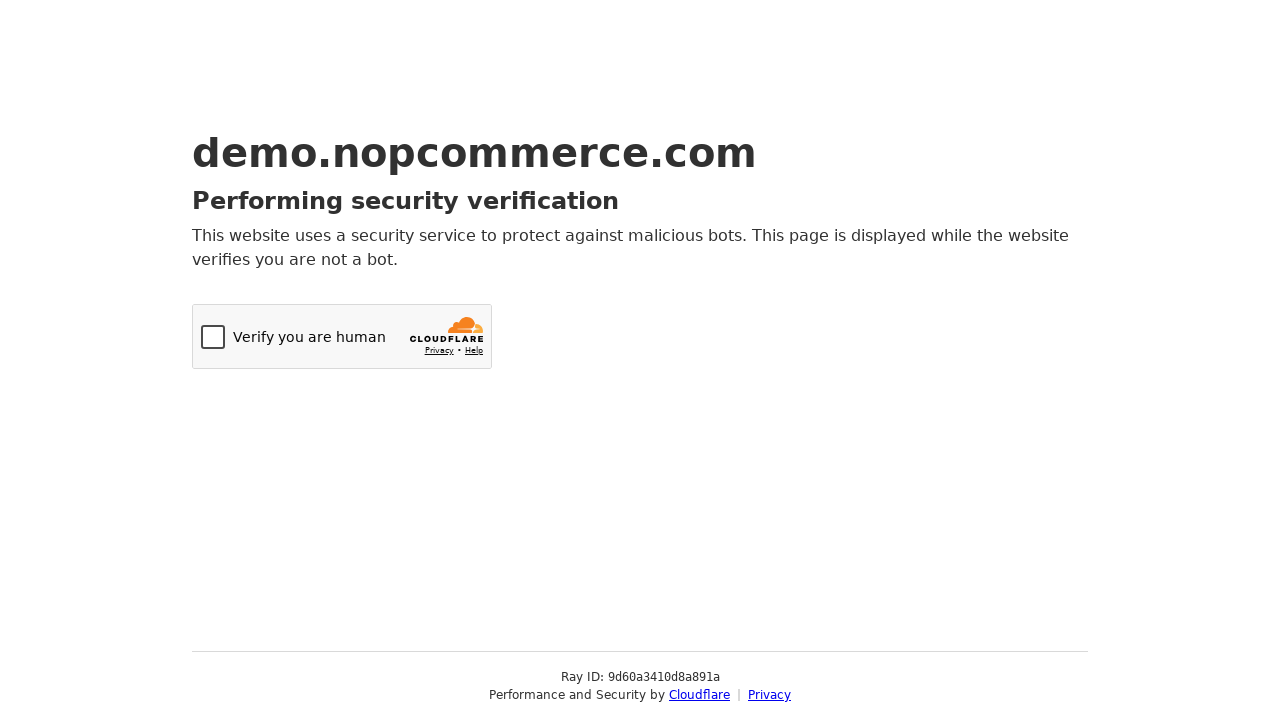

Navigated to OrangeHRM login page
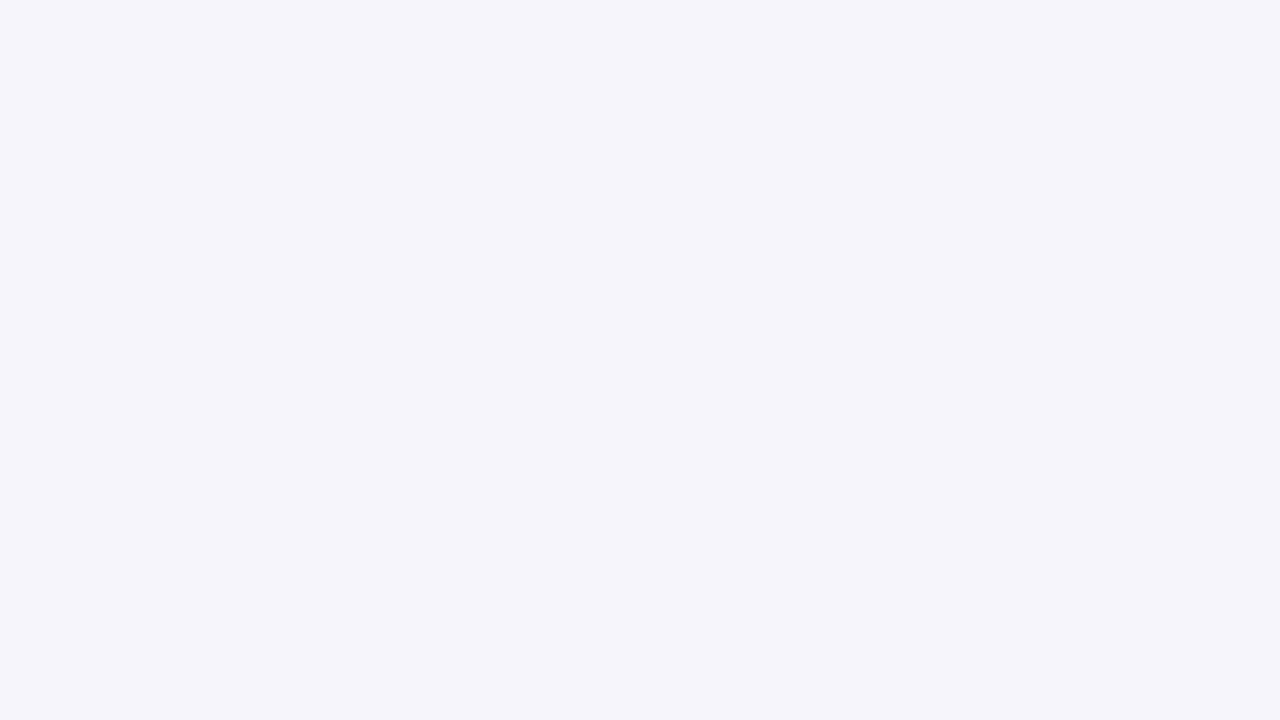

Navigated back to previous page using browser back button
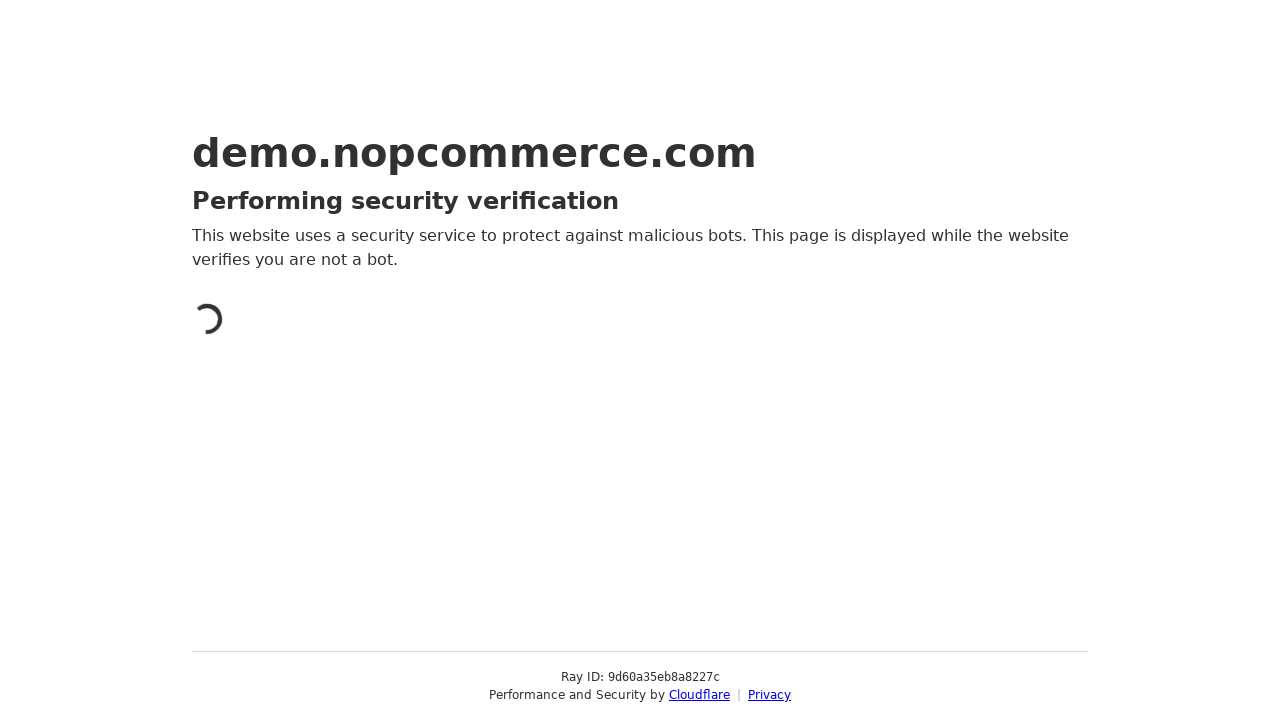

Verified we're back on nopcommerce.com
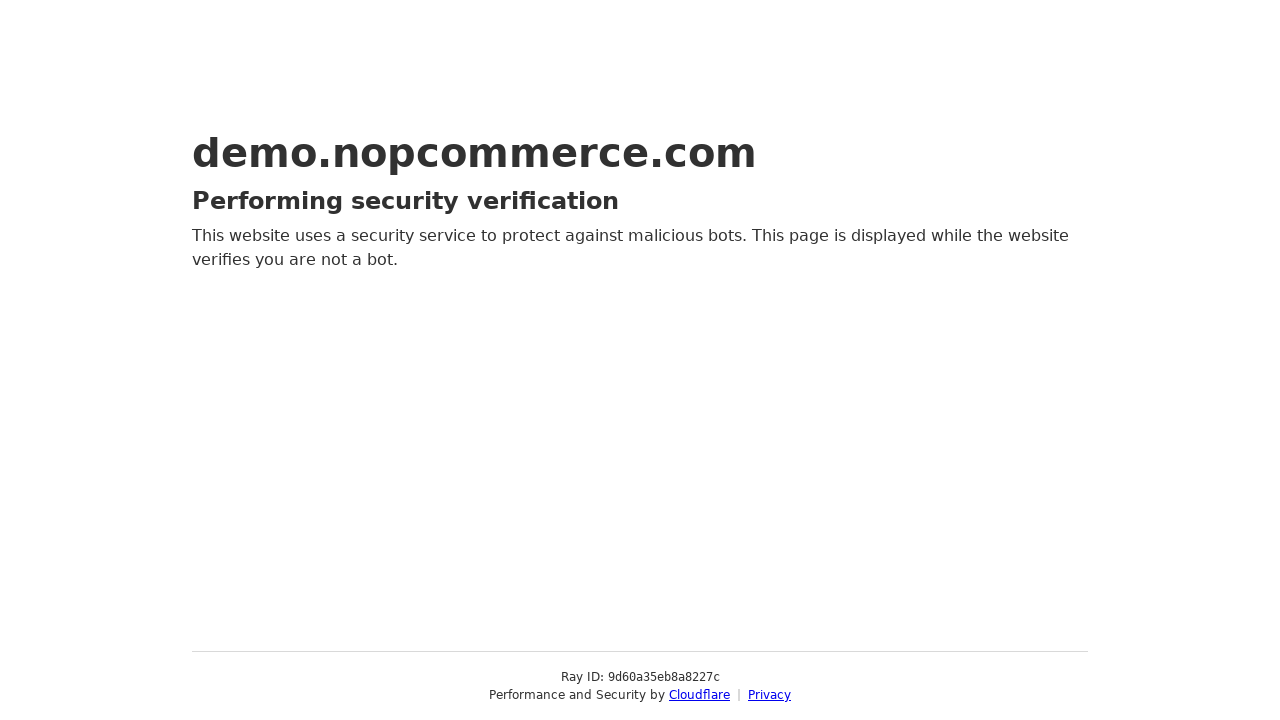

Navigated forward to OrangeHRM page using browser forward button
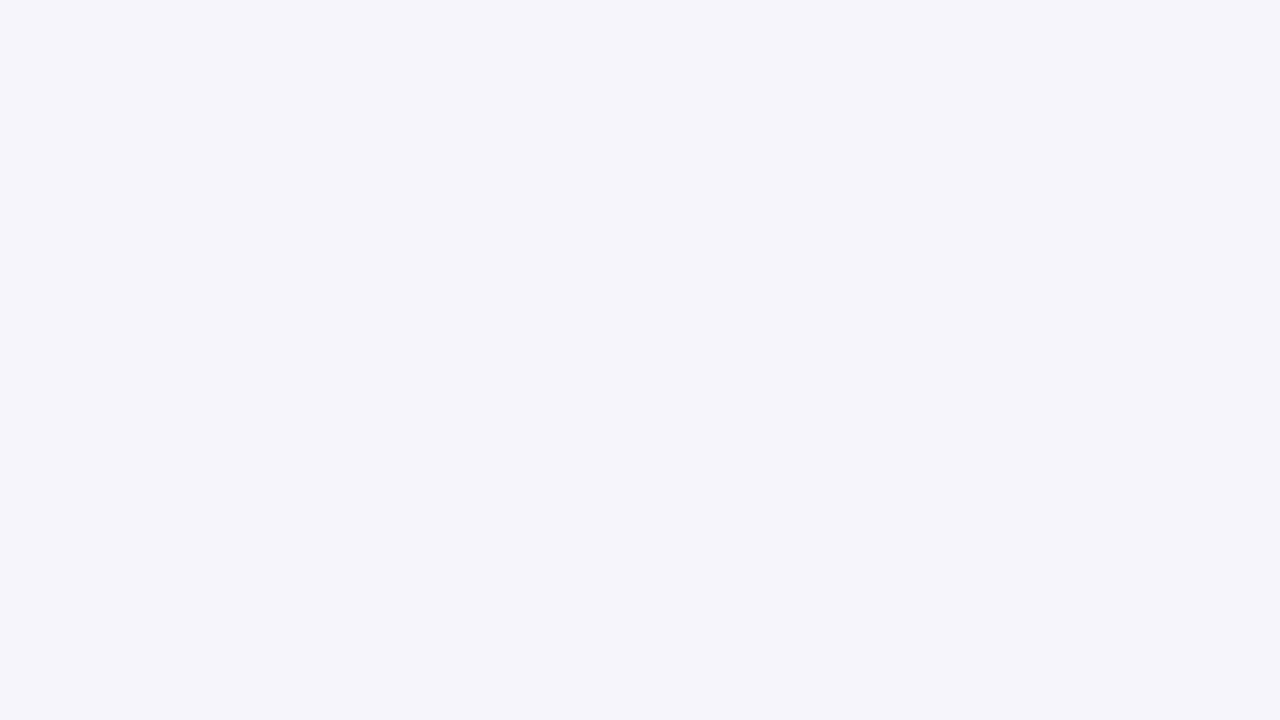

Verified we're on OrangeHRM login page
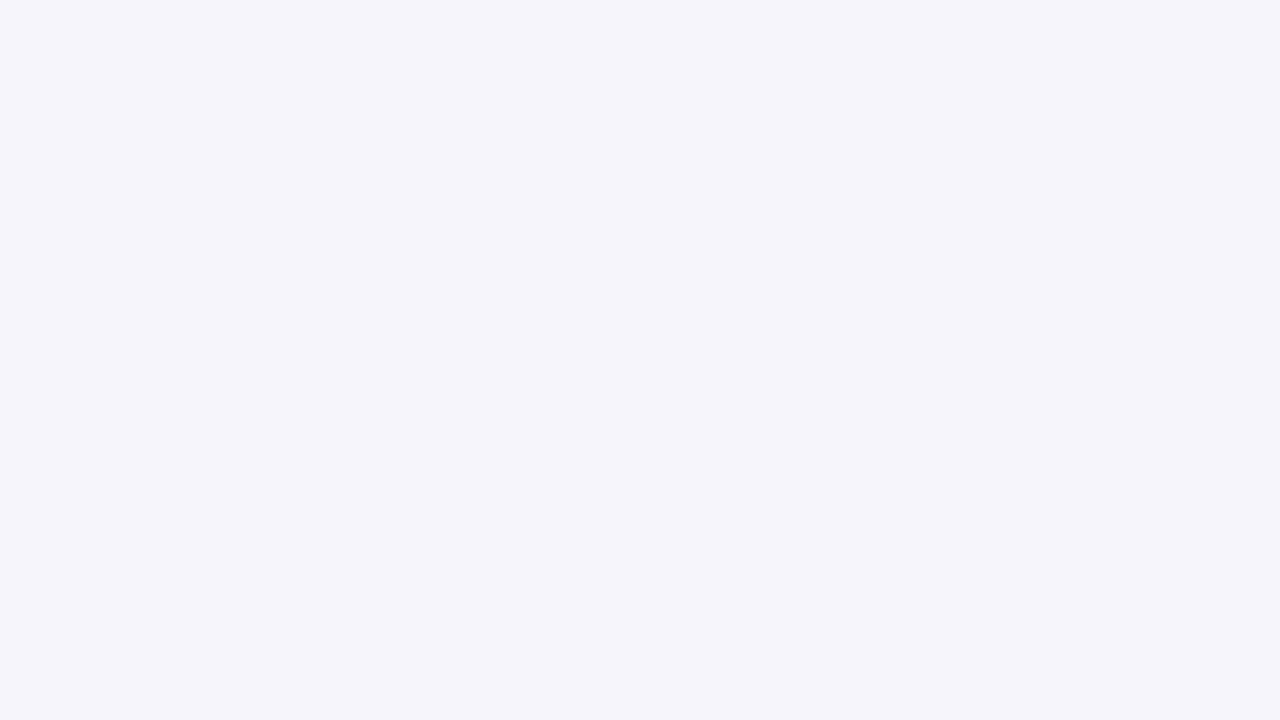

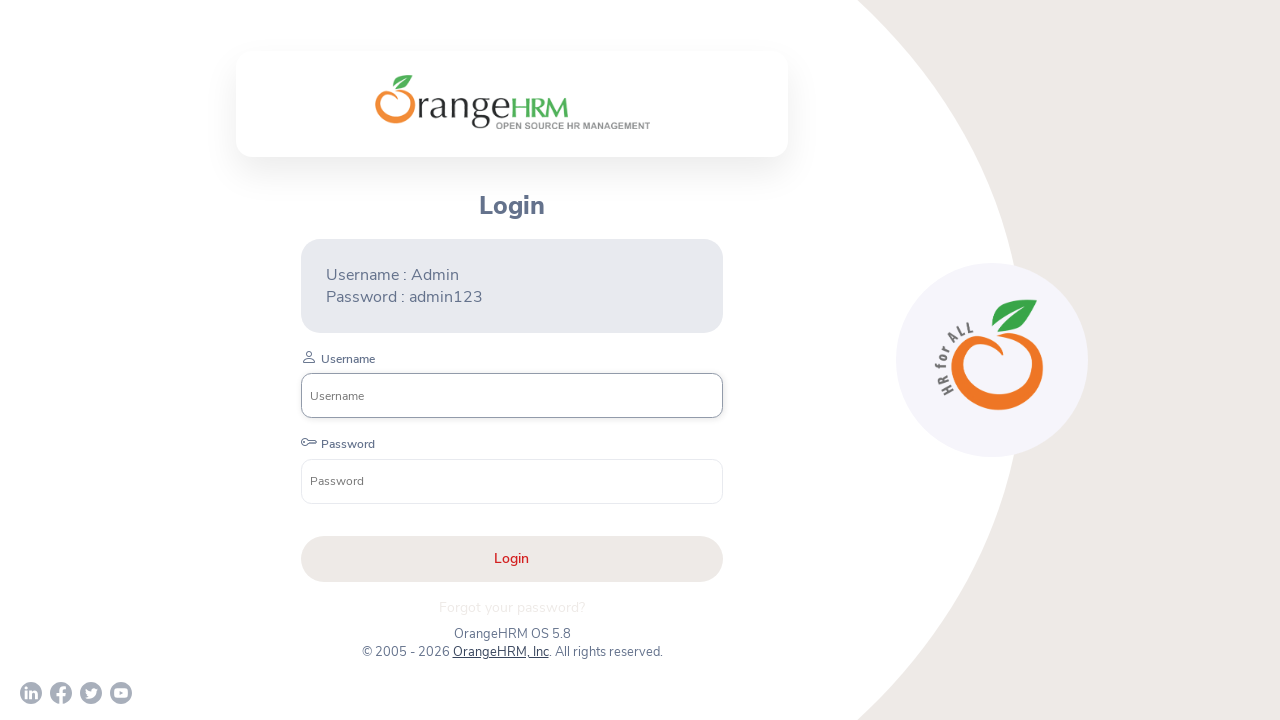